Tests dynamic loading functionality by clicking a Start button and waiting for "Hello World!" text to appear on the page

Starting URL: https://the-internet.herokuapp.com/dynamic_loading/1

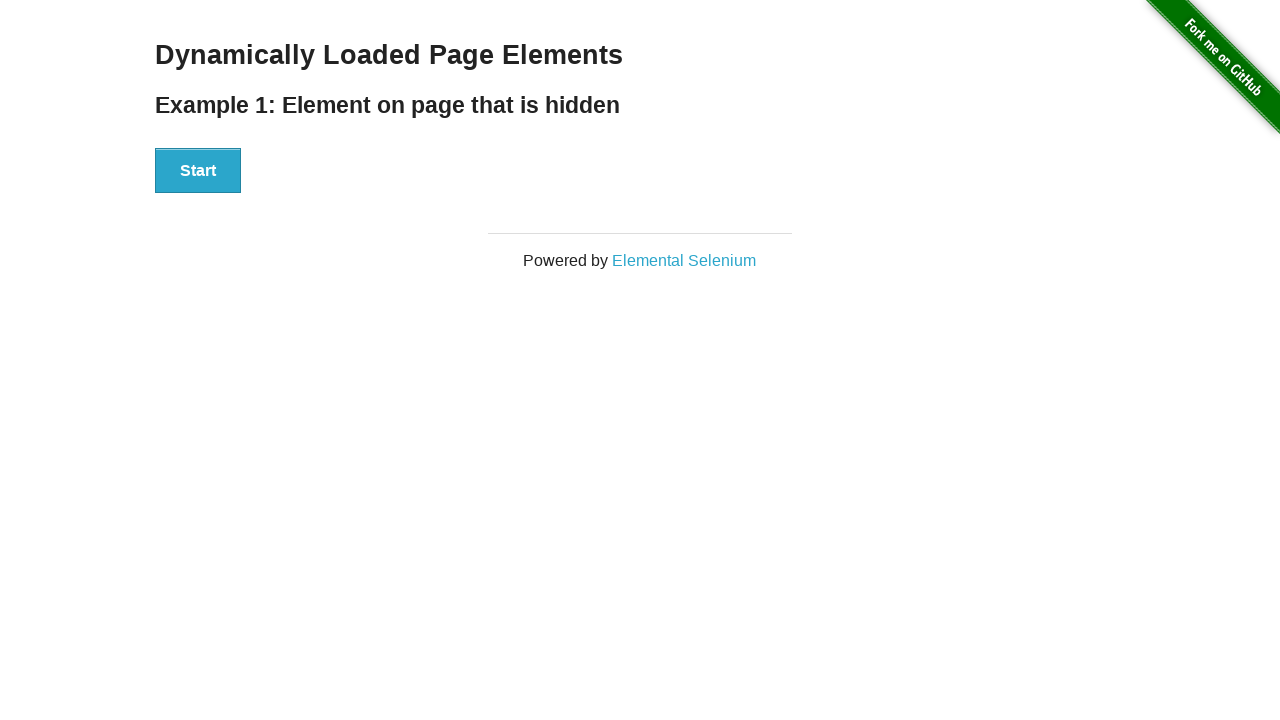

Clicked the Start button to initiate dynamic loading at (198, 171) on xpath=//div[@id='start']//button
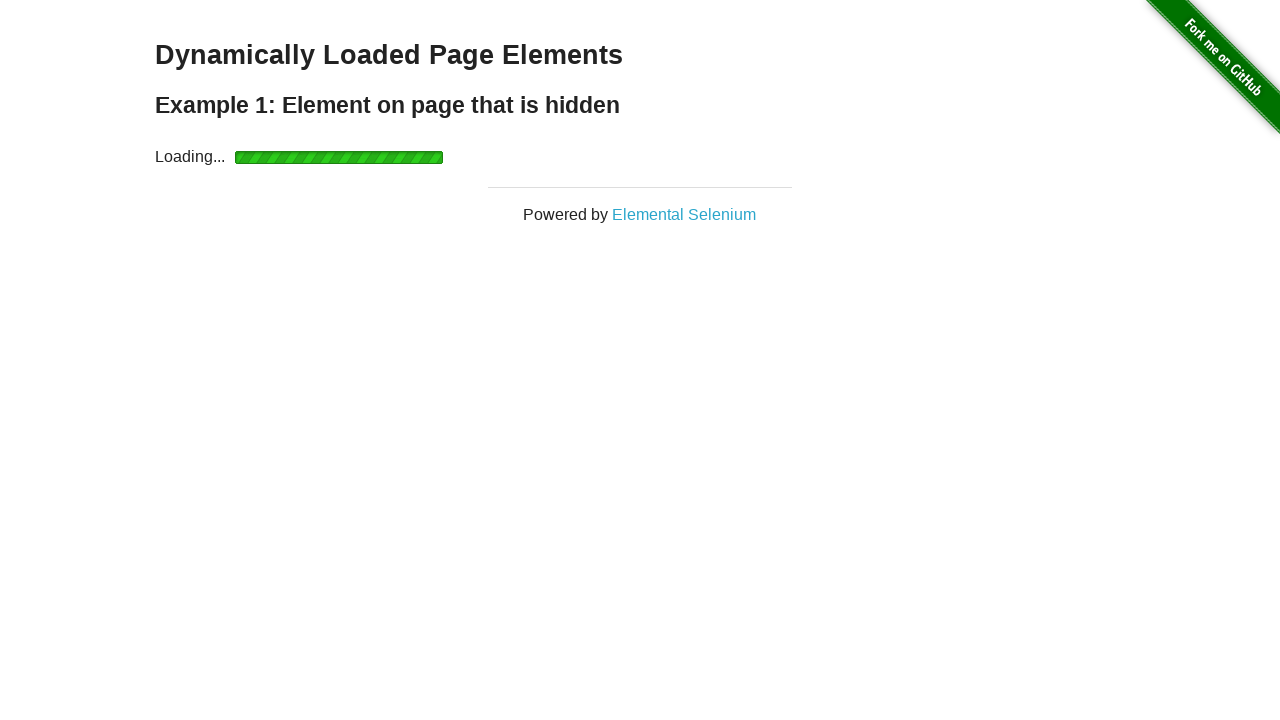

Waited for 'Hello World!' text to appear and become visible
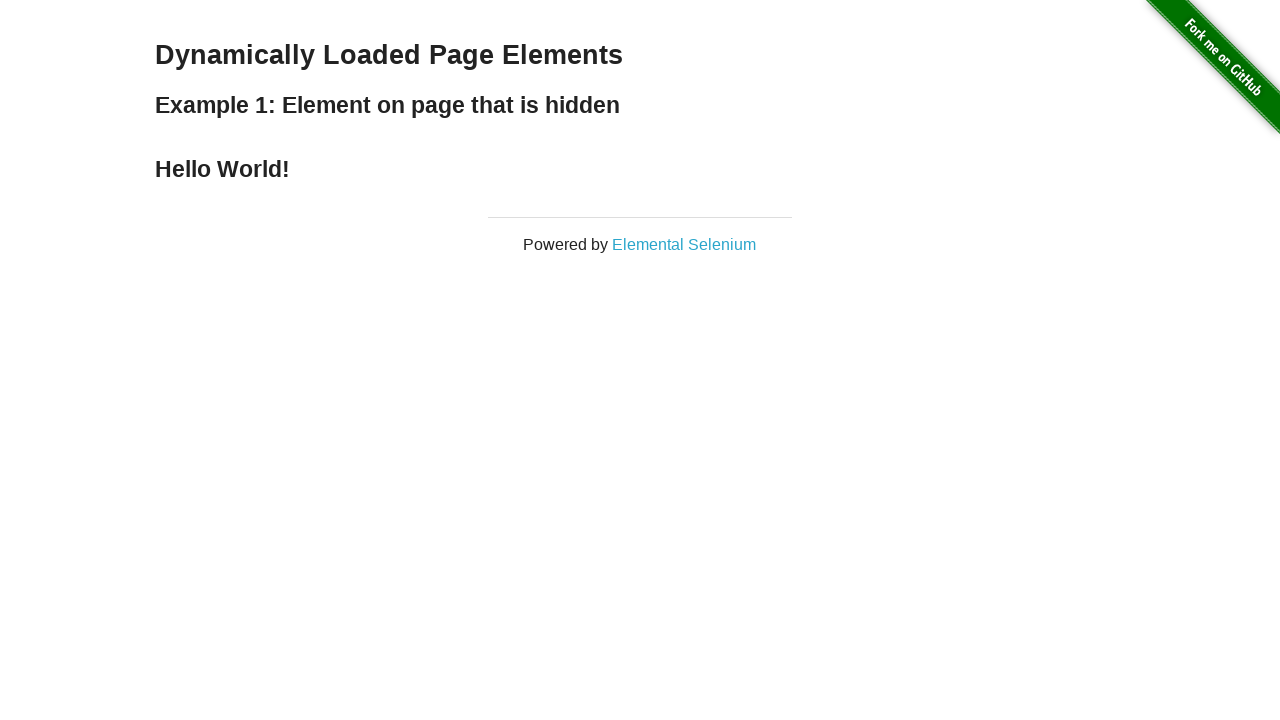

Retrieved text content: 'Hello World!'
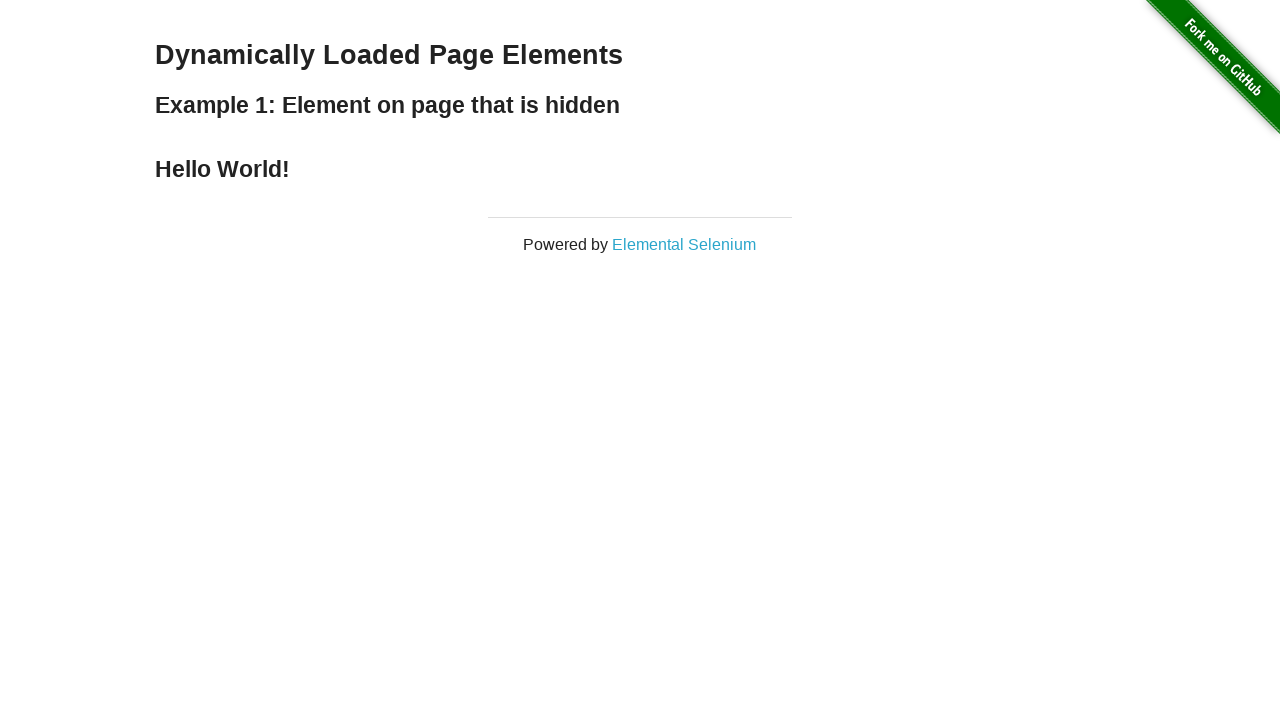

Verified that the text content matches 'Hello World!'
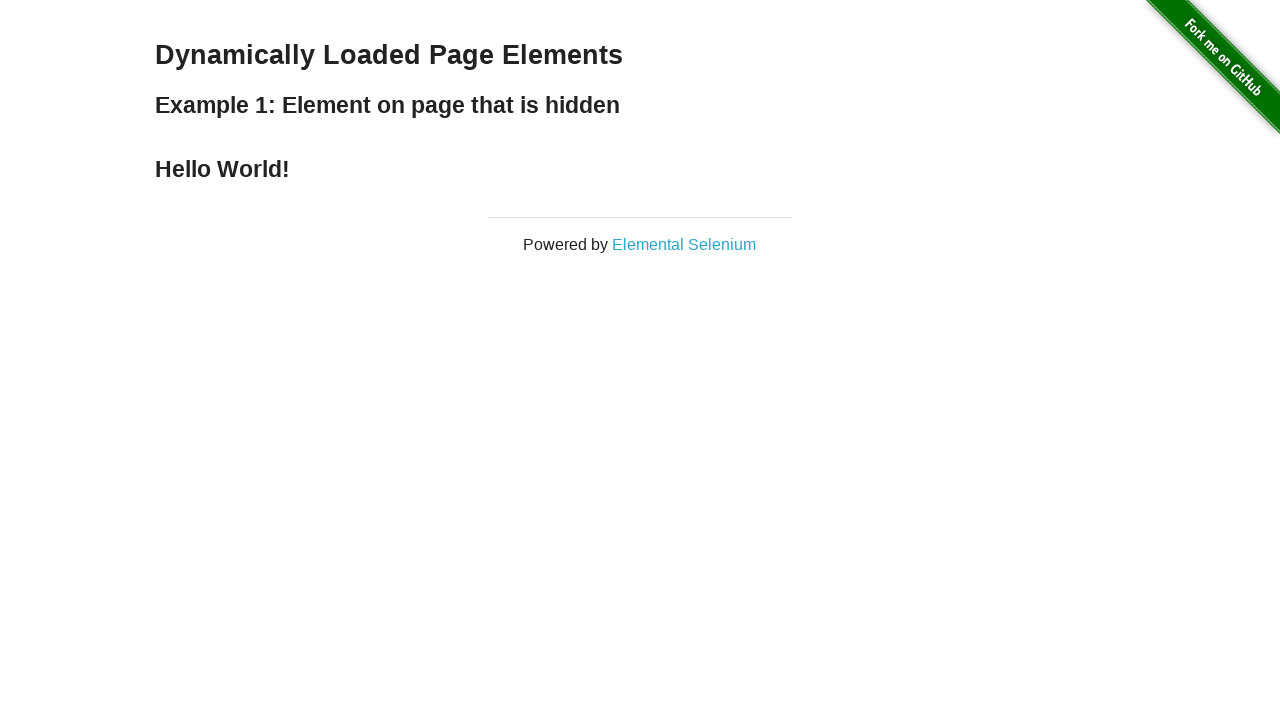

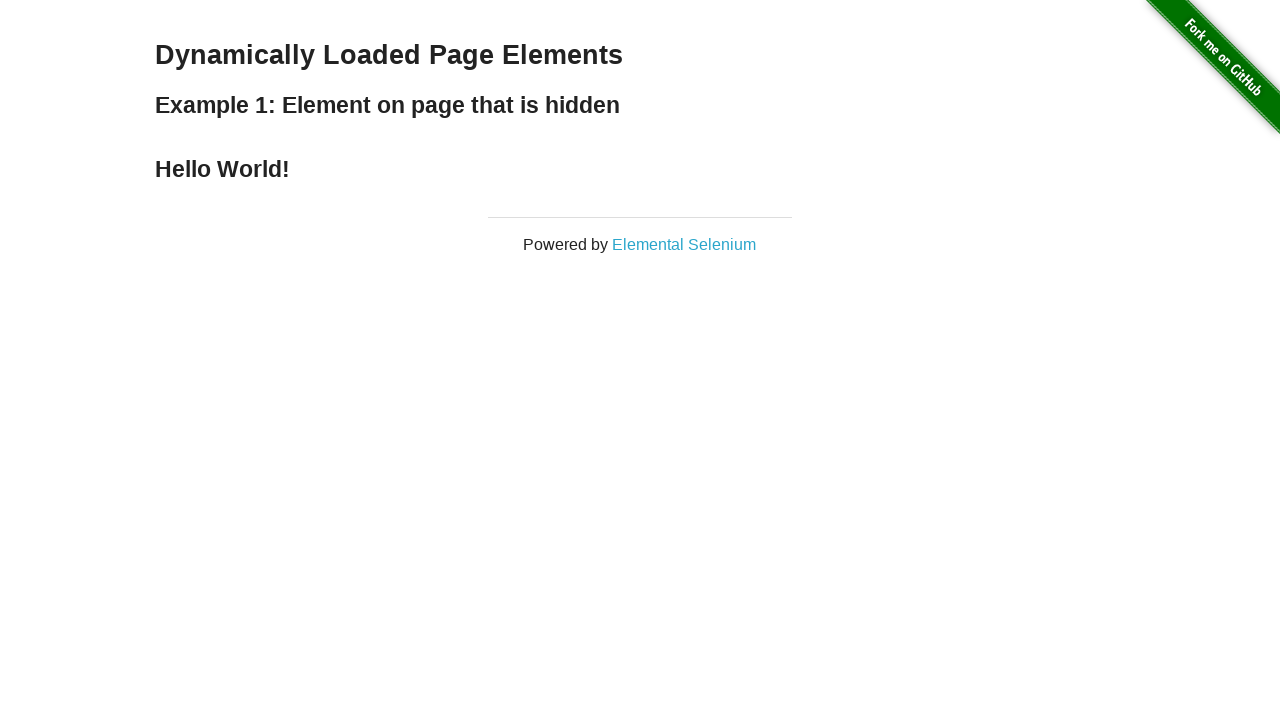